Navigates to a test automation practice blog and verifies the presence of a Wikipedia icon element

Starting URL: https://testautomationpractice.blogspot.com/

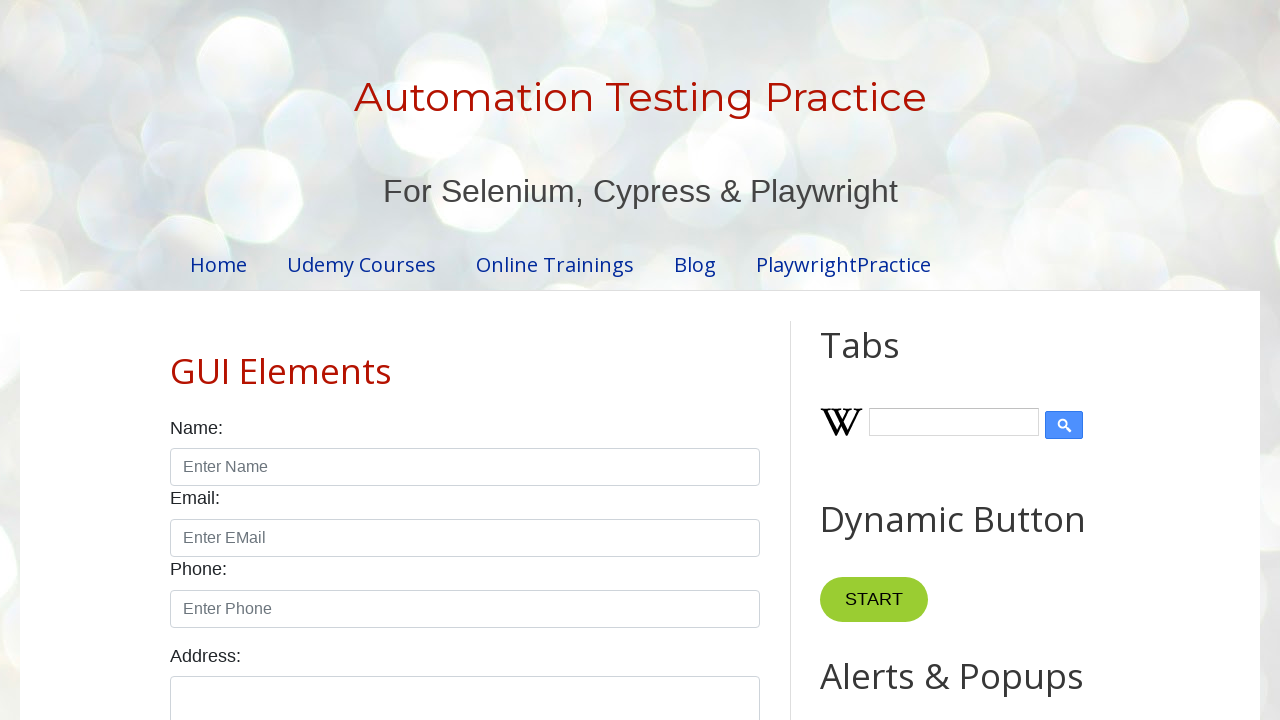

Navigated to test automation practice blog
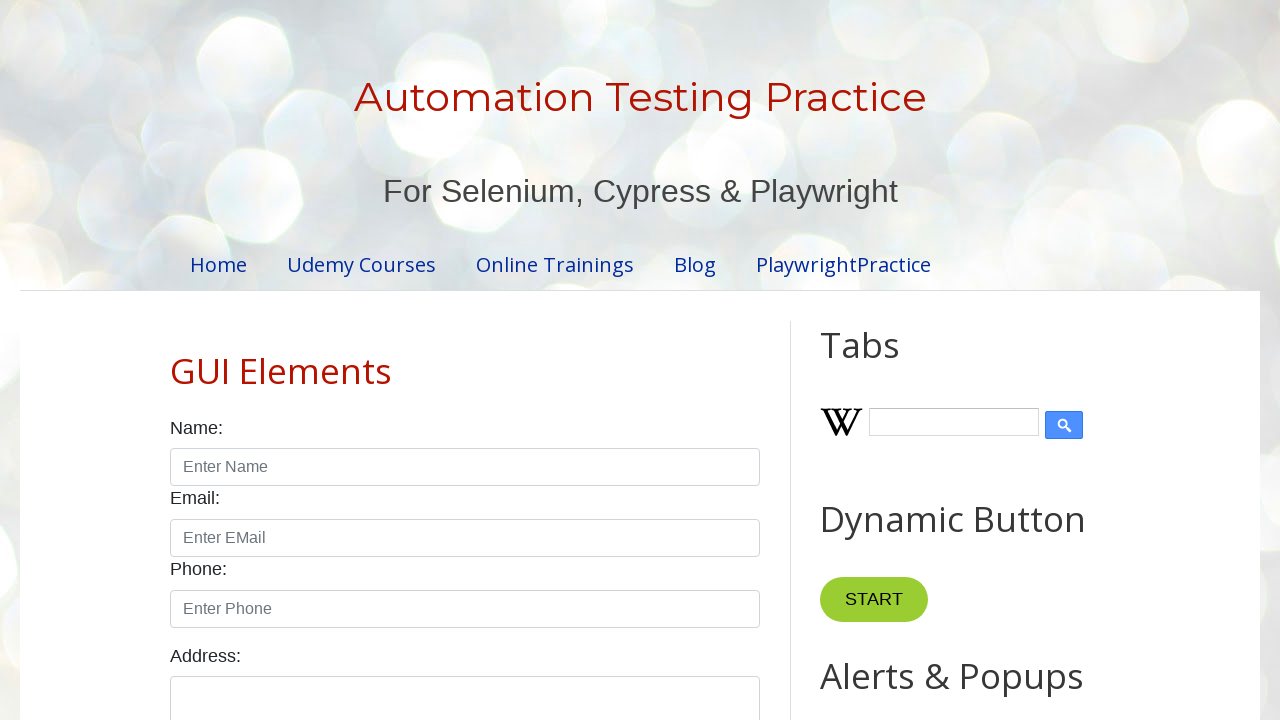

Wikipedia icon element became visible
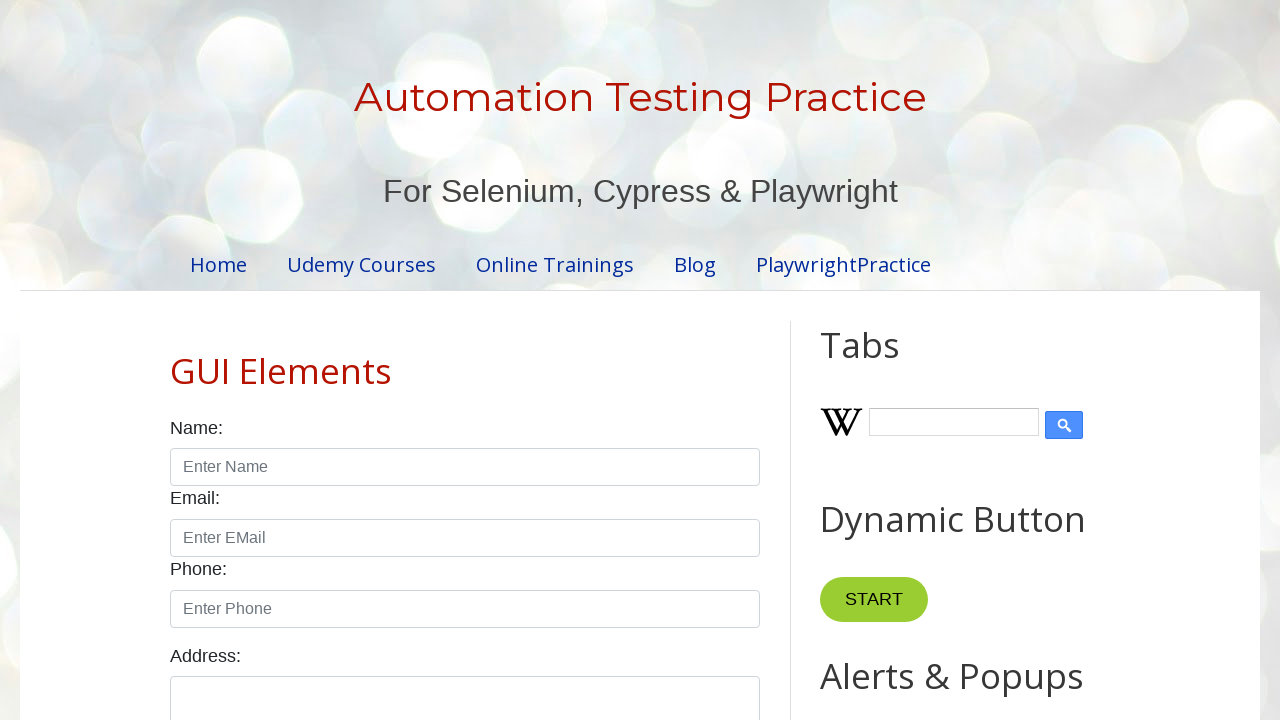

Located Wikipedia icon element via XPath selector
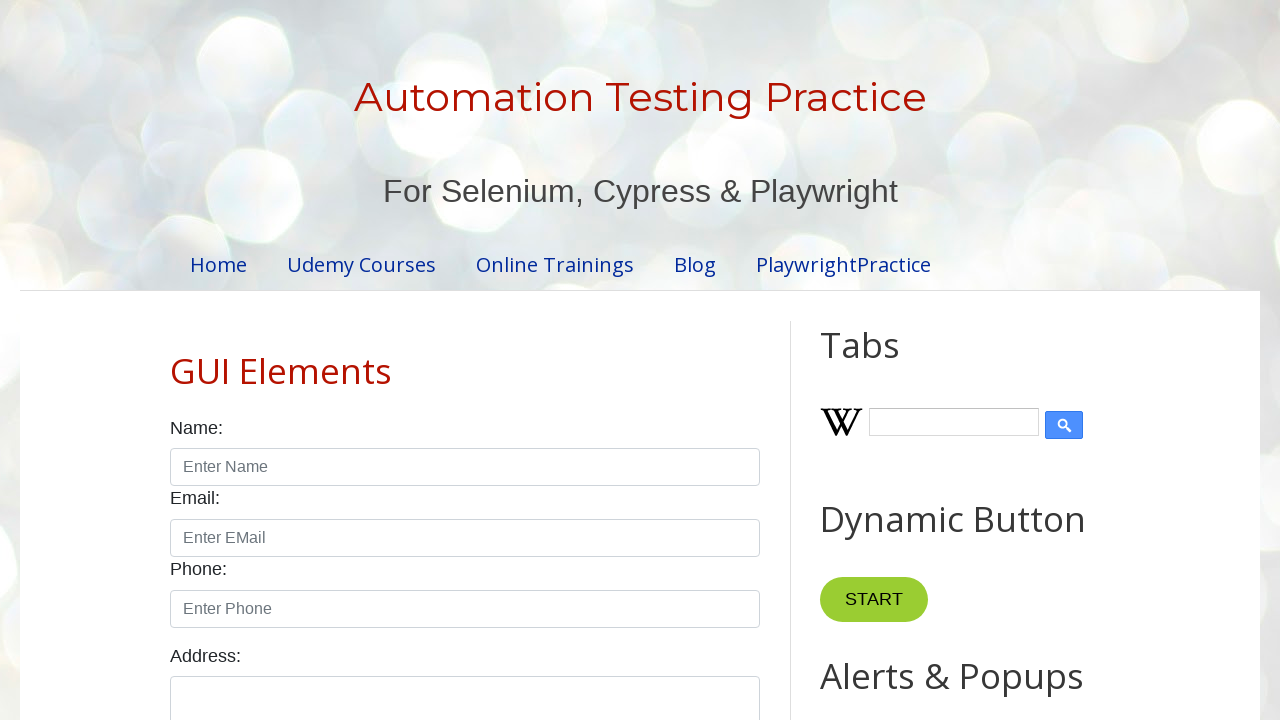

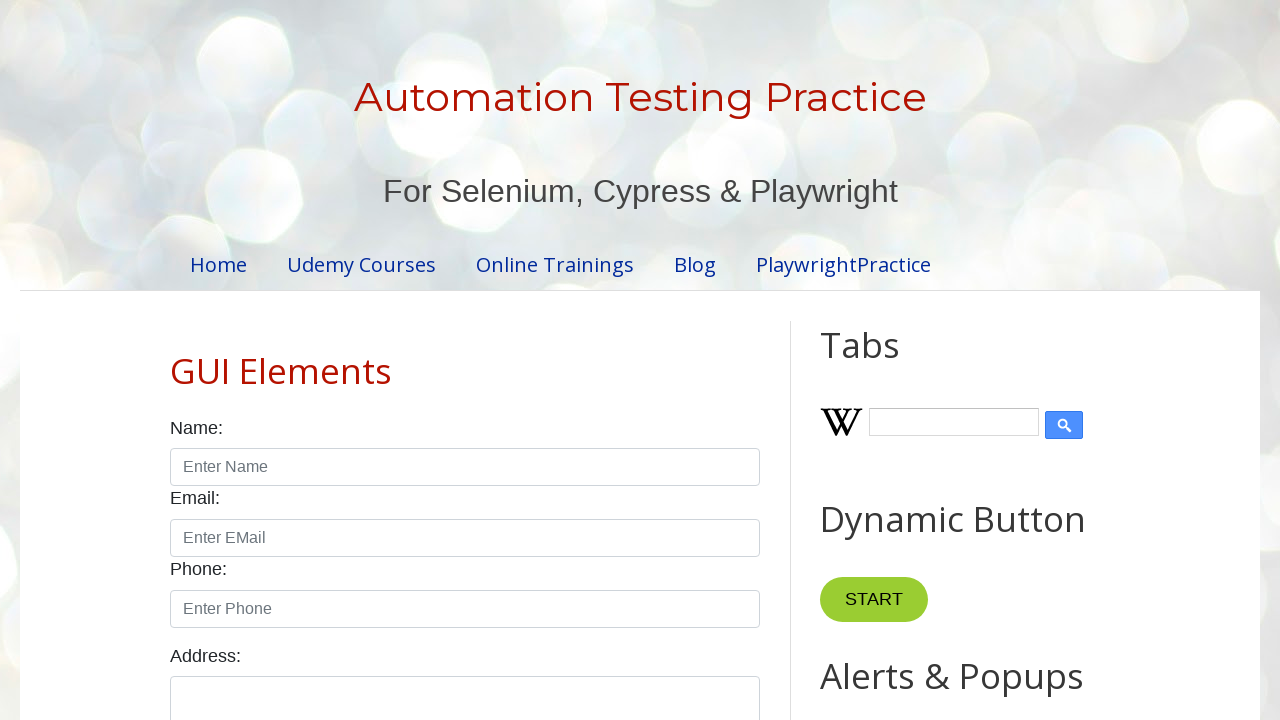